Navigates to nopCommerce demo site and demonstrates finding elements on the page

Starting URL: https://demo.nopcommerce.com/

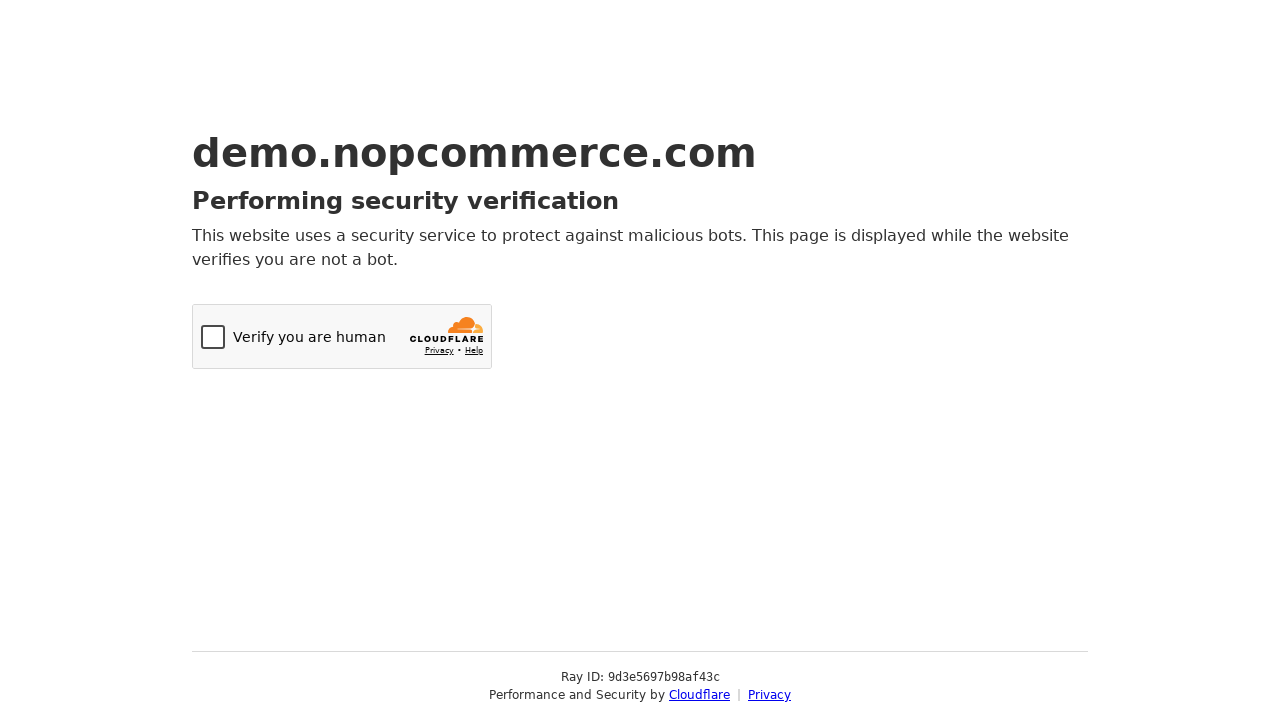

Navigated to nopCommerce demo site
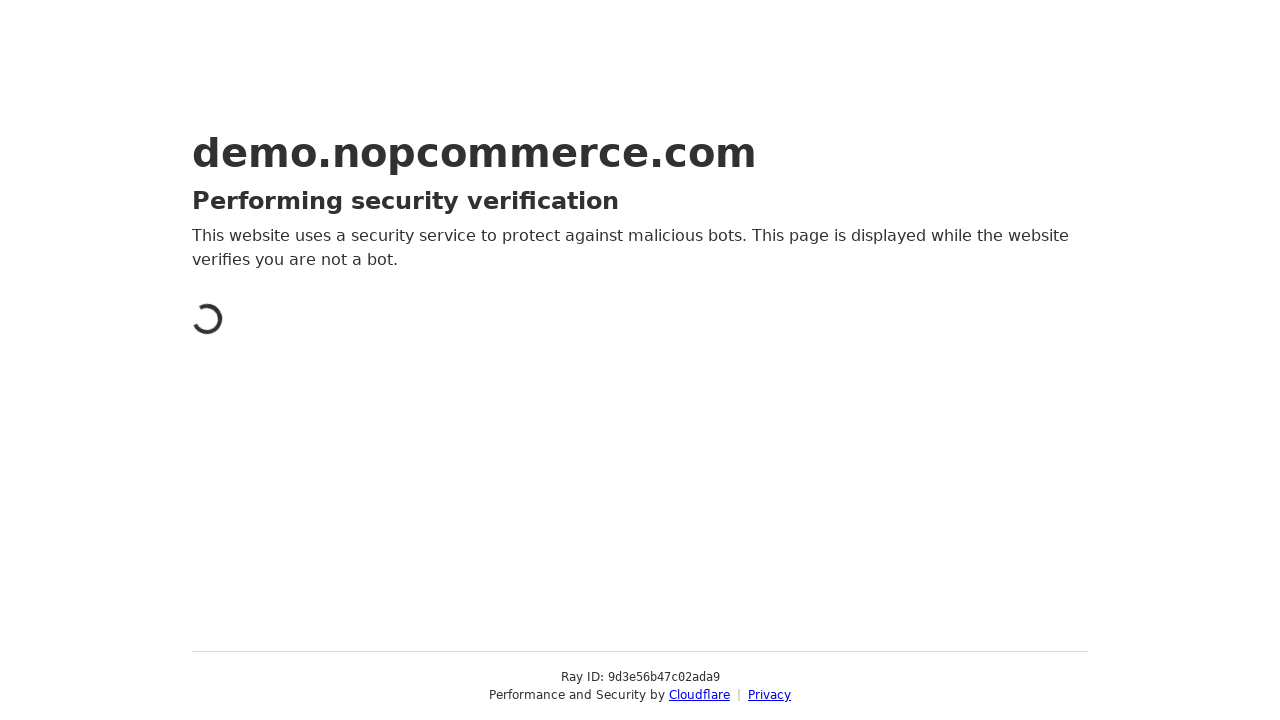

Found 0 elements with 'Log' text on the page
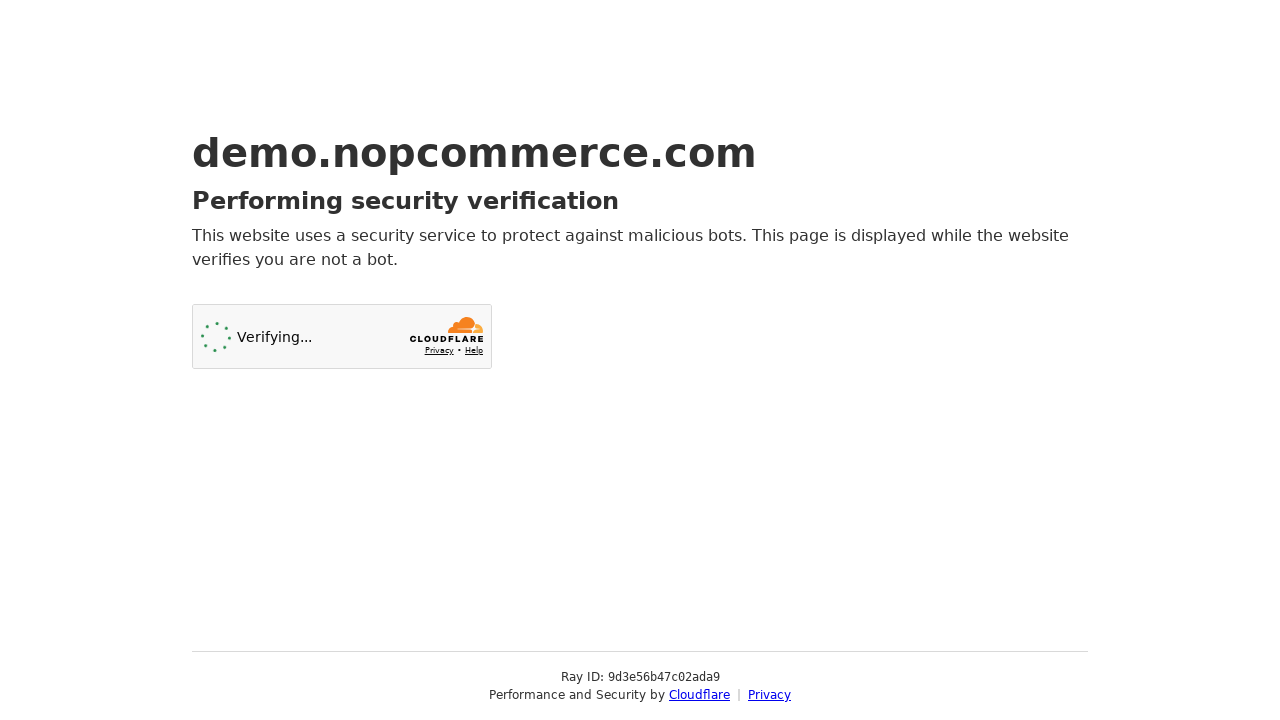

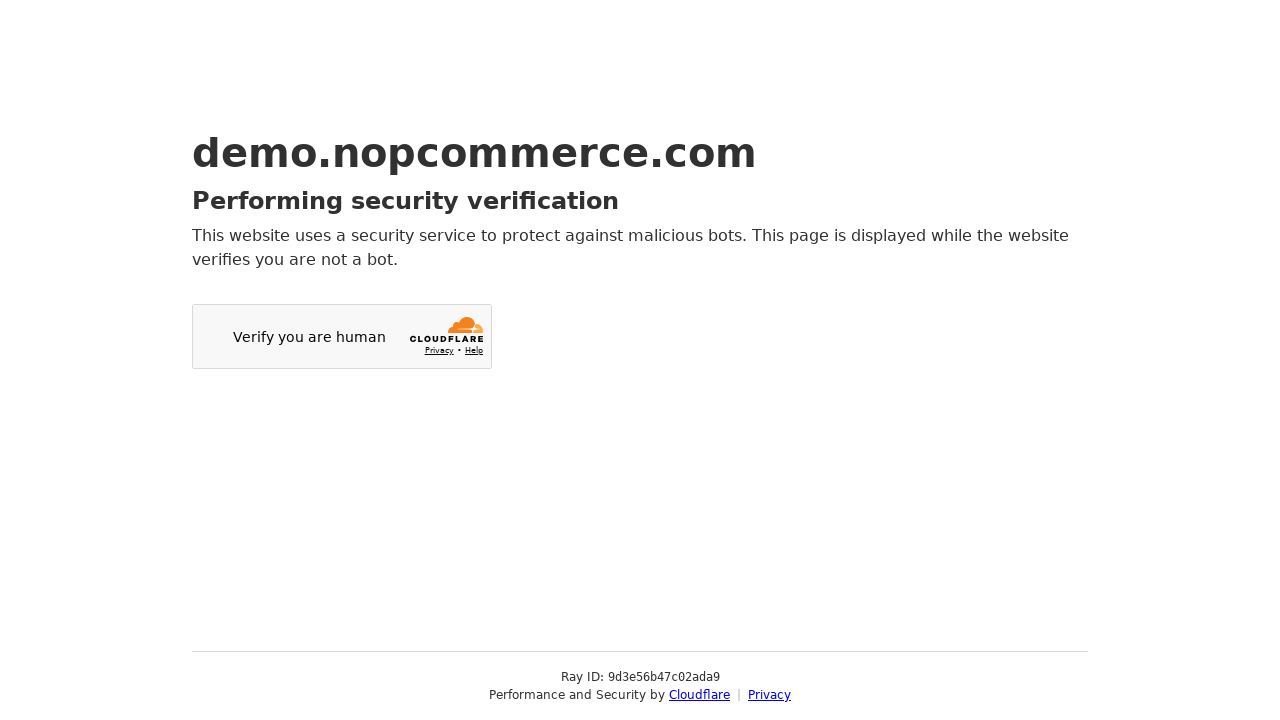